Navigates to Applitools demo page and clicks the Log In button to access the app page. This is a demo site where the login button works without credentials for testing purposes.

Starting URL: https://demo.applitools.com

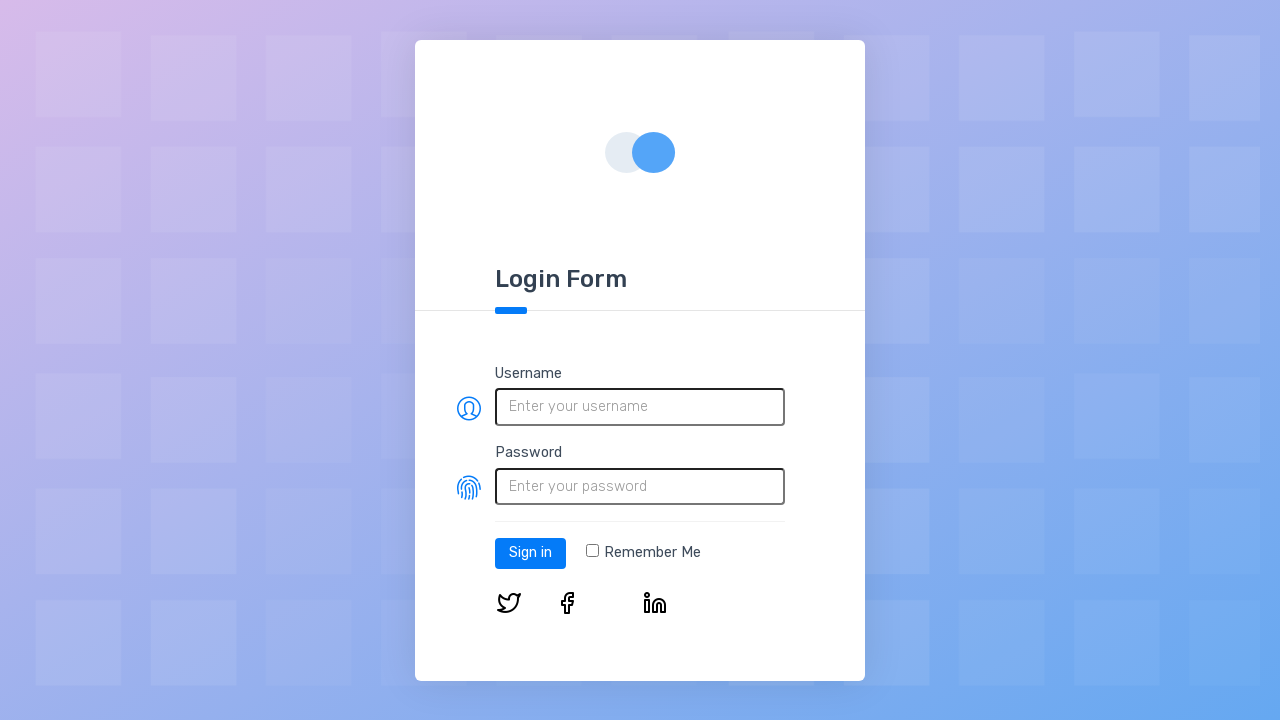

Login page fully loaded - Log In button is present
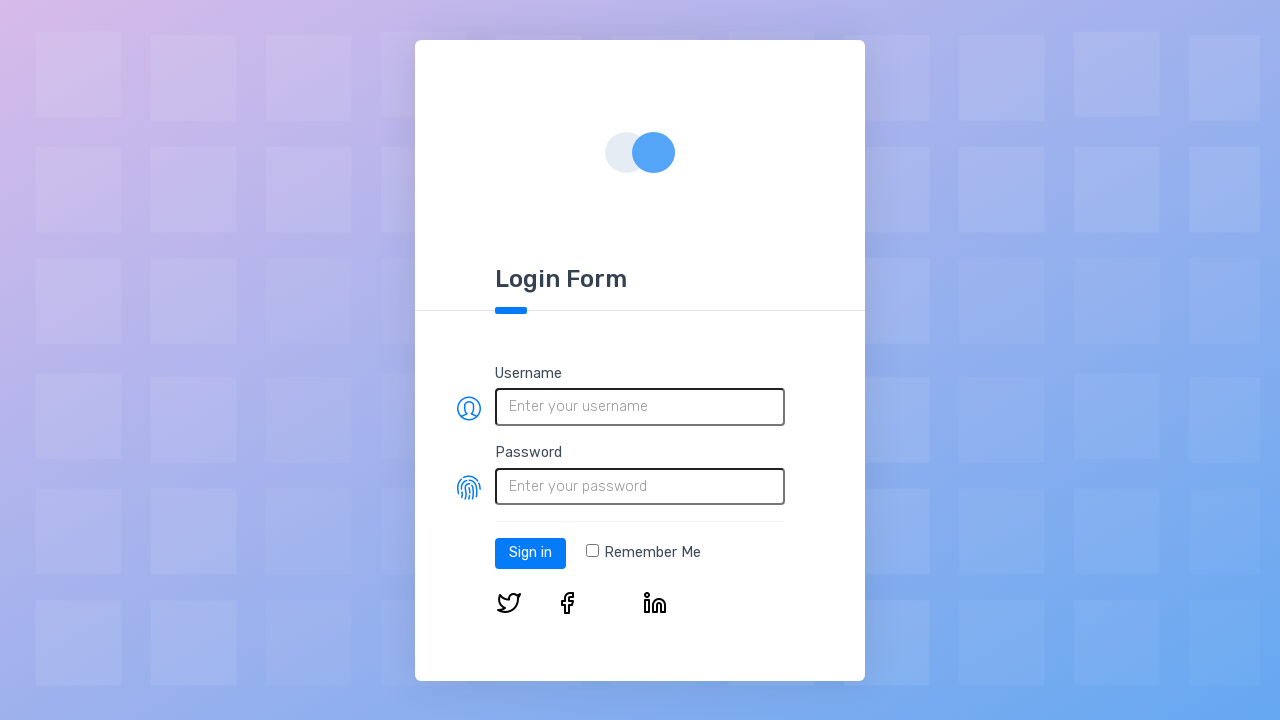

Clicked the Log In button to access the app at (530, 553) on #log-in
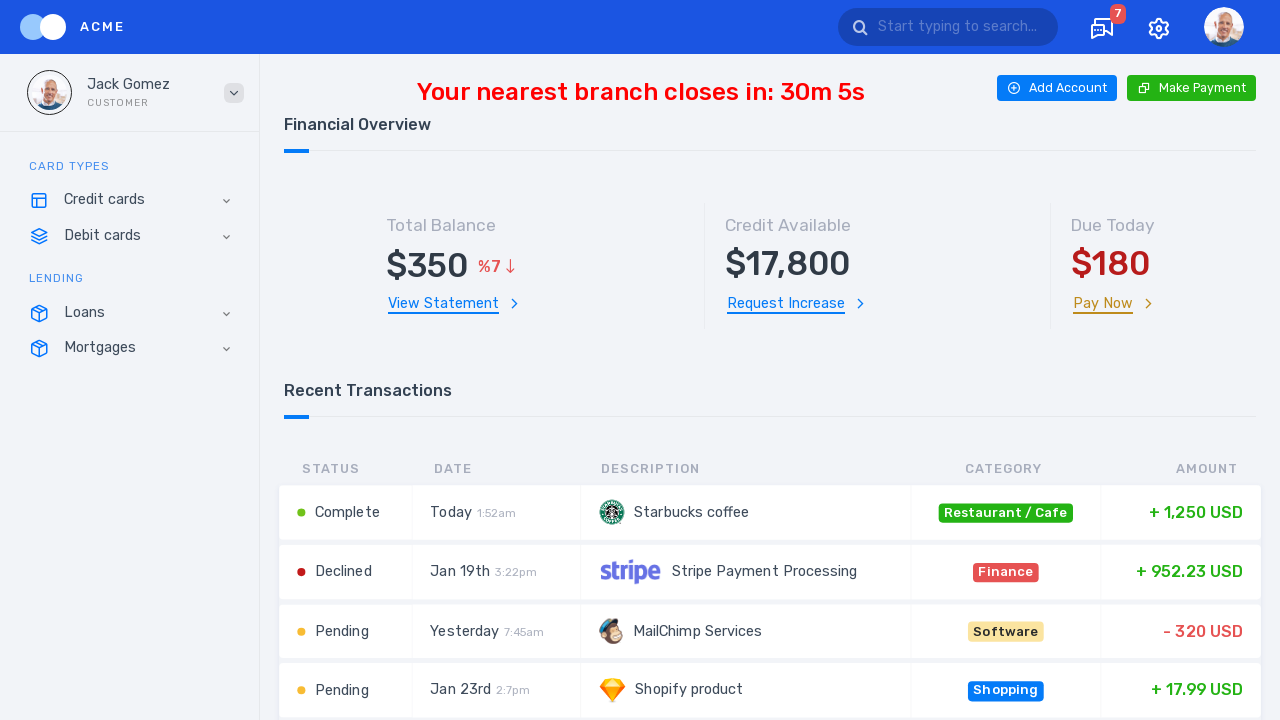

App page loaded successfully after login
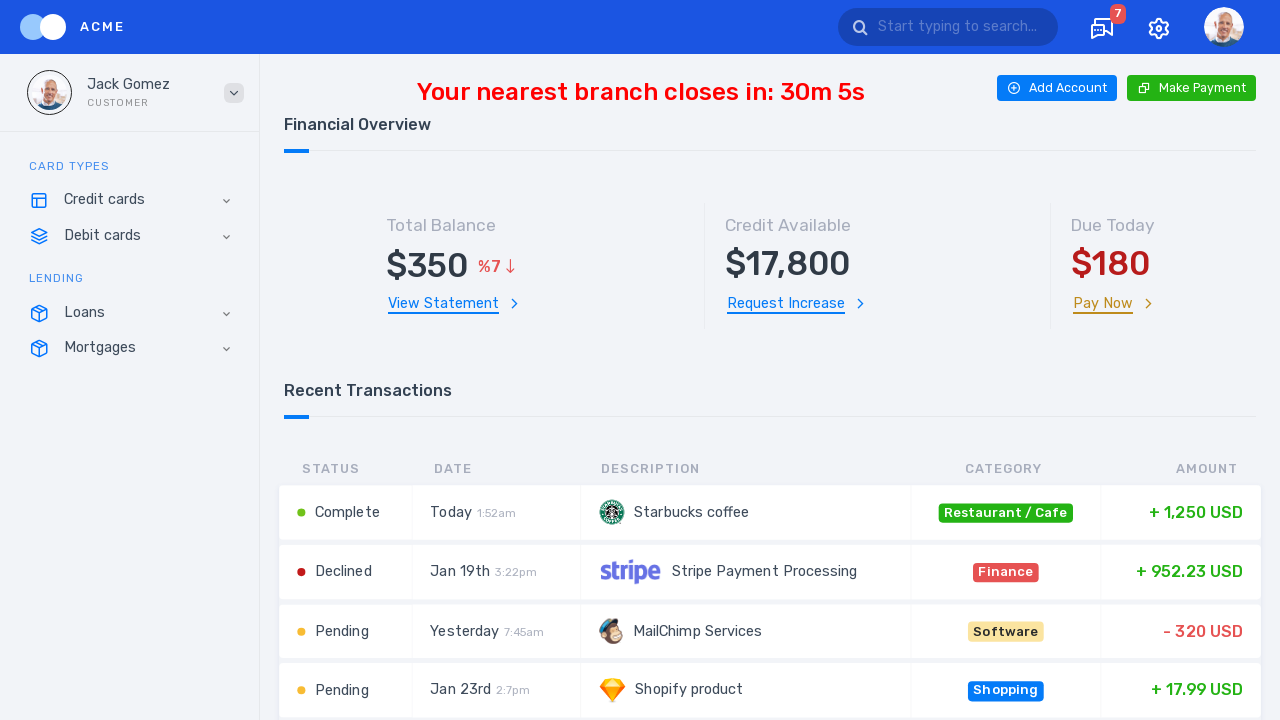

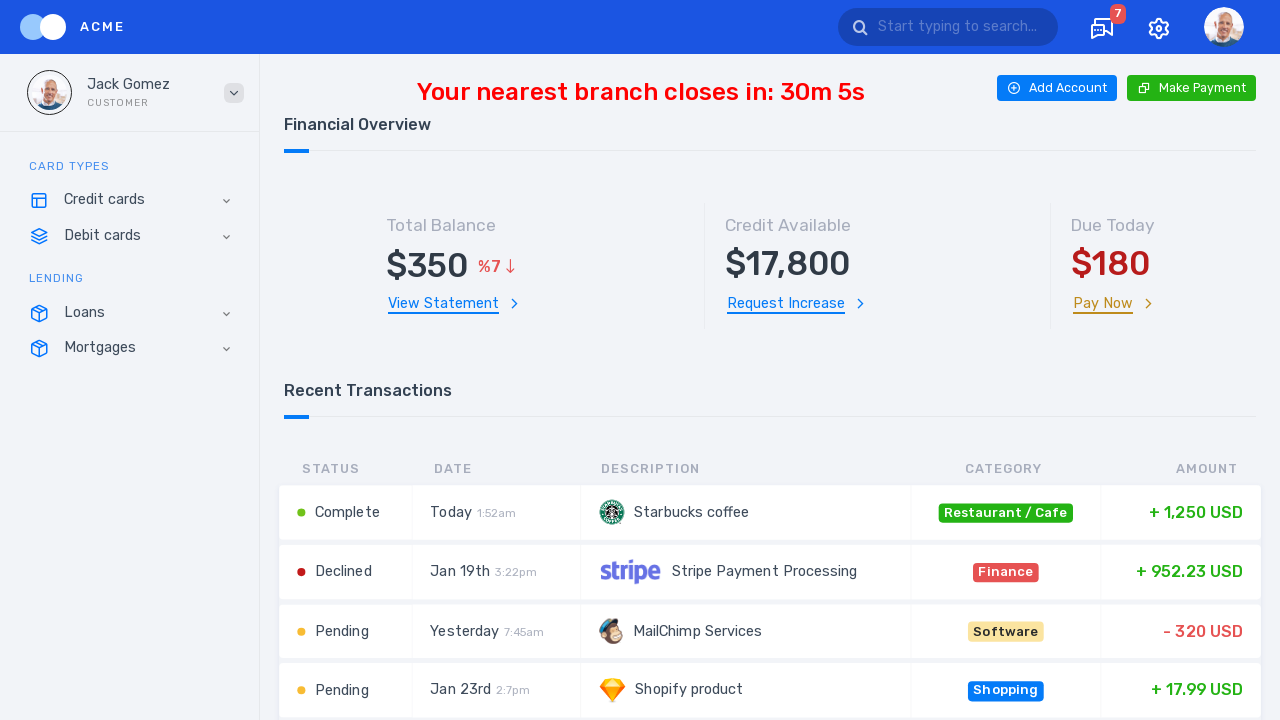